Navigates to an automation practice page and verifies that a courses table is present with rows and columns

Starting URL: https://rahulshettyacademy.com/AutomationPractice/

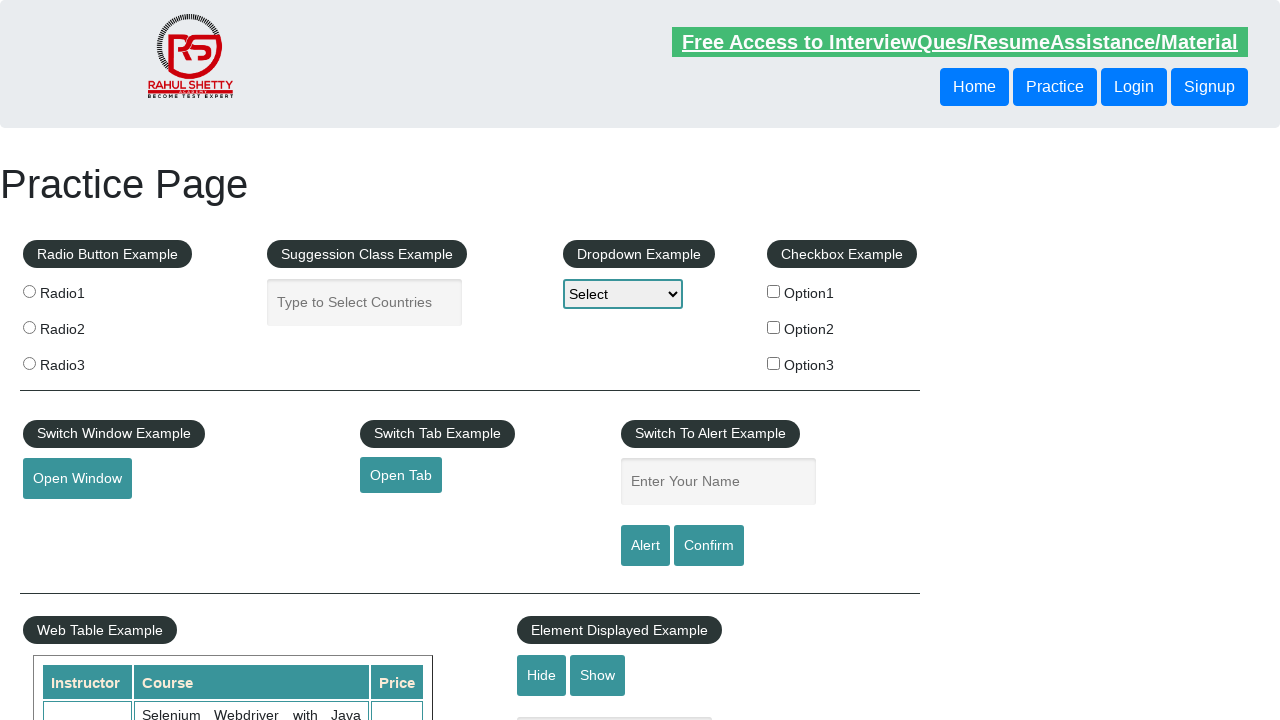

Waited for courses table to be present
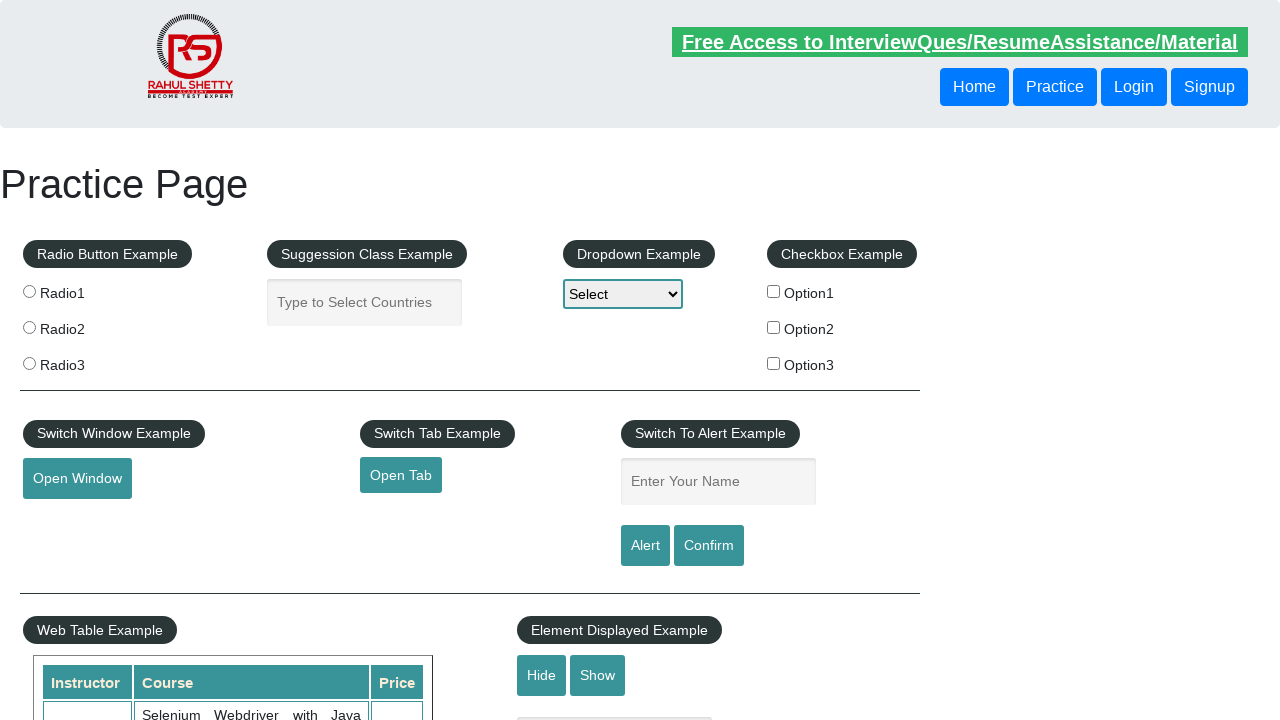

Verified table rows are present
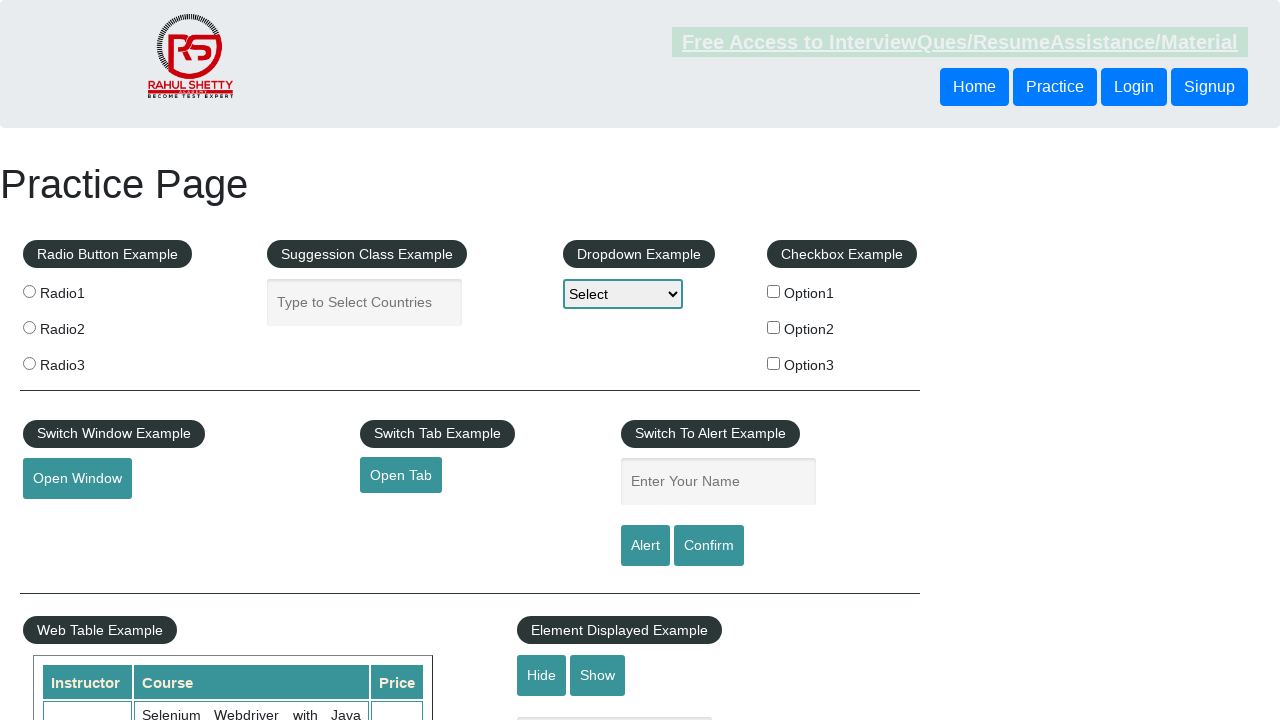

Verified table headers are present
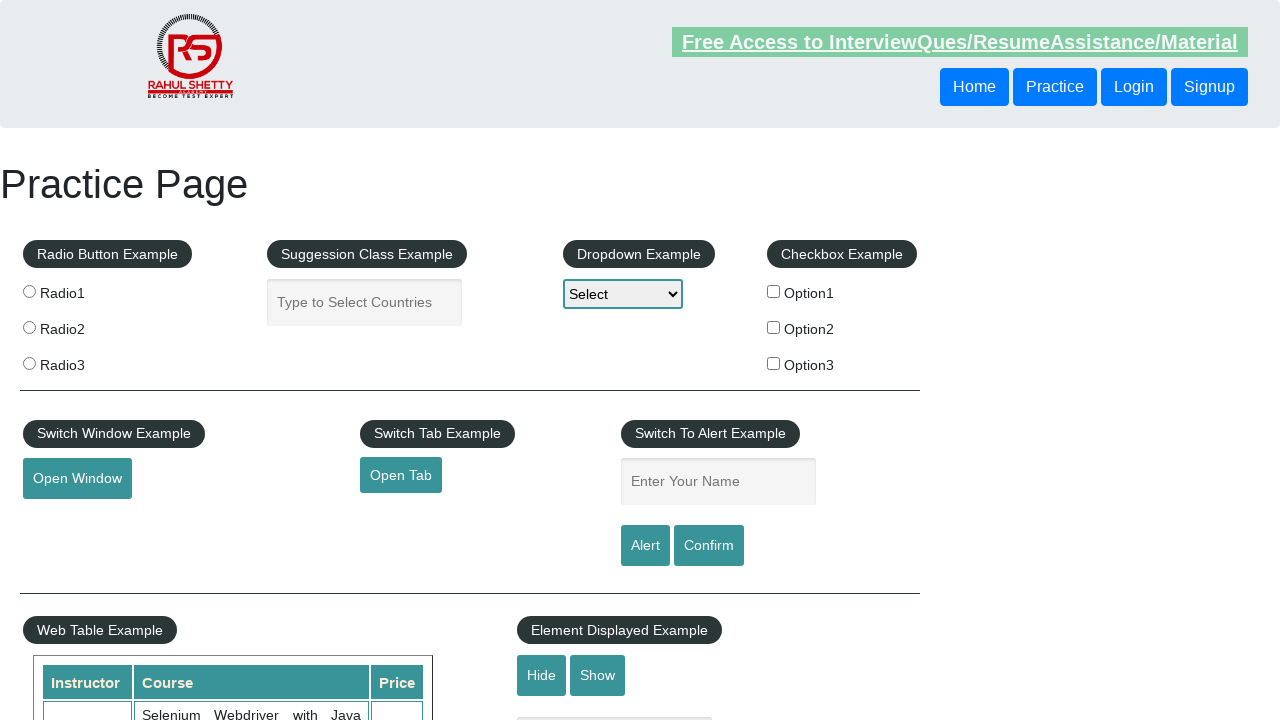

Verified second row has data cells
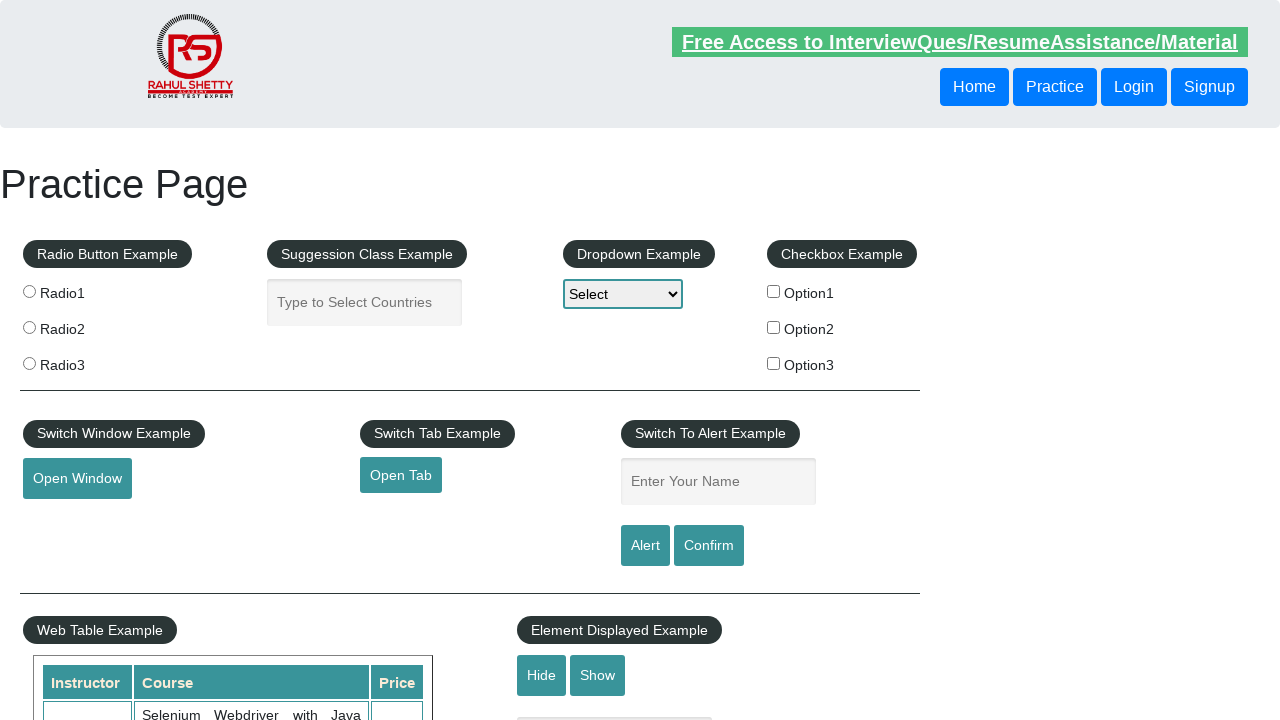

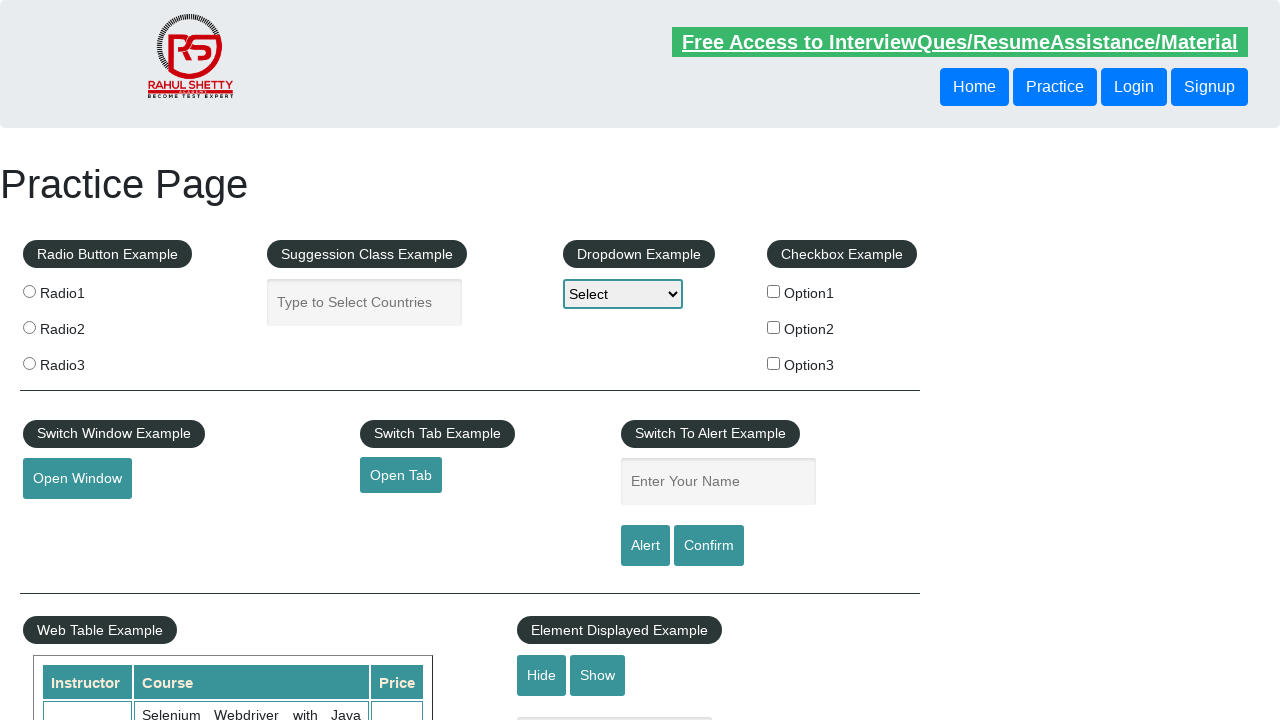